Navigates to the W3Schools homepage and takes a screenshot of the page

Starting URL: https://www.w3schools.com/

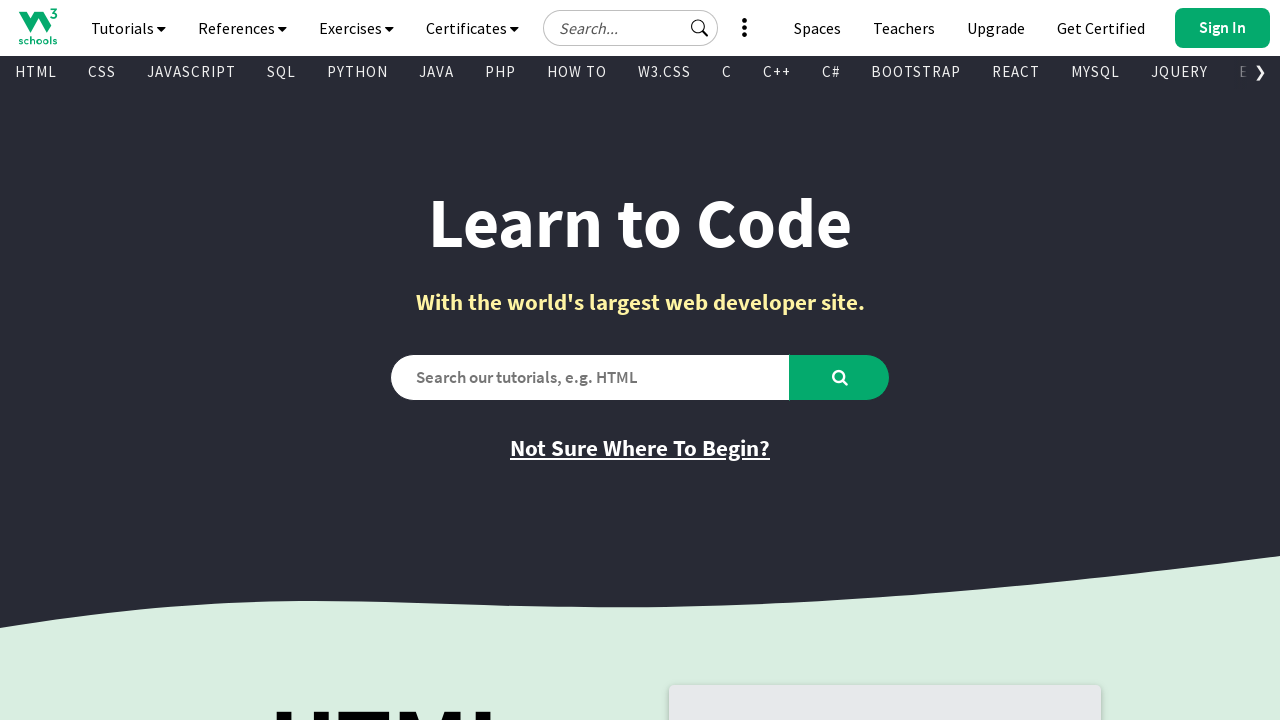

Navigated to W3Schools homepage
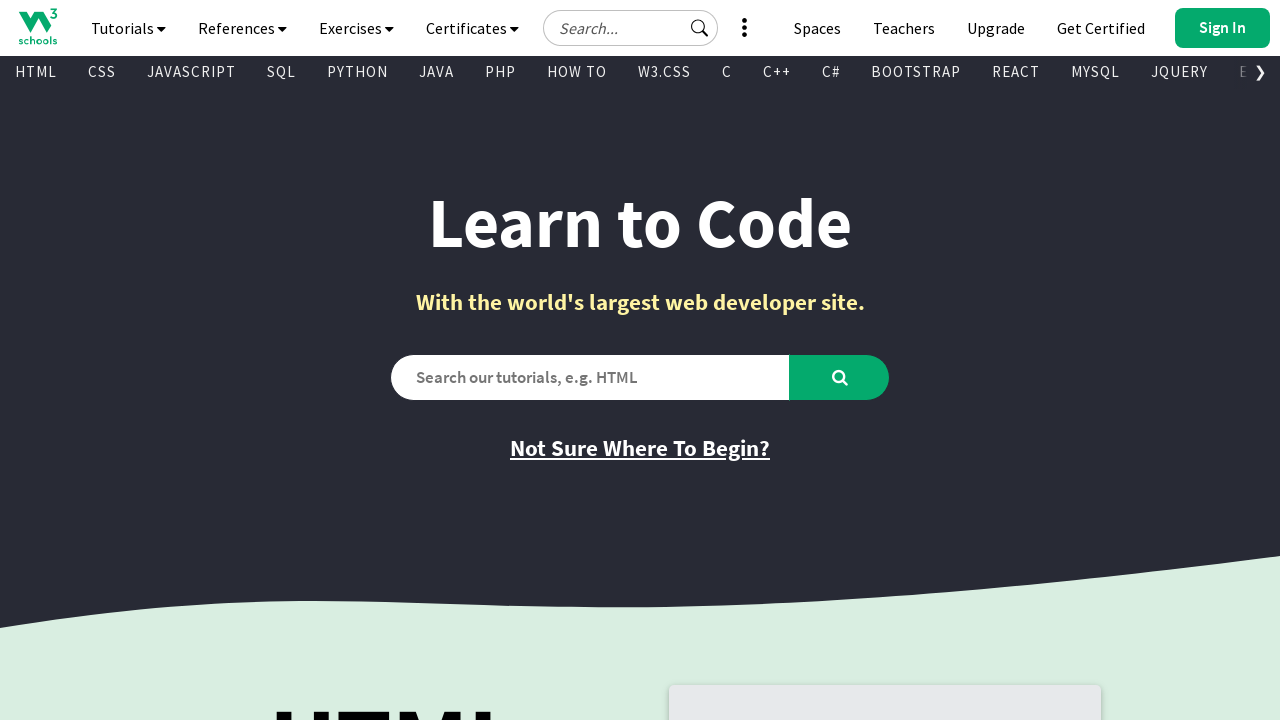

Waited 2 seconds for page to fully load
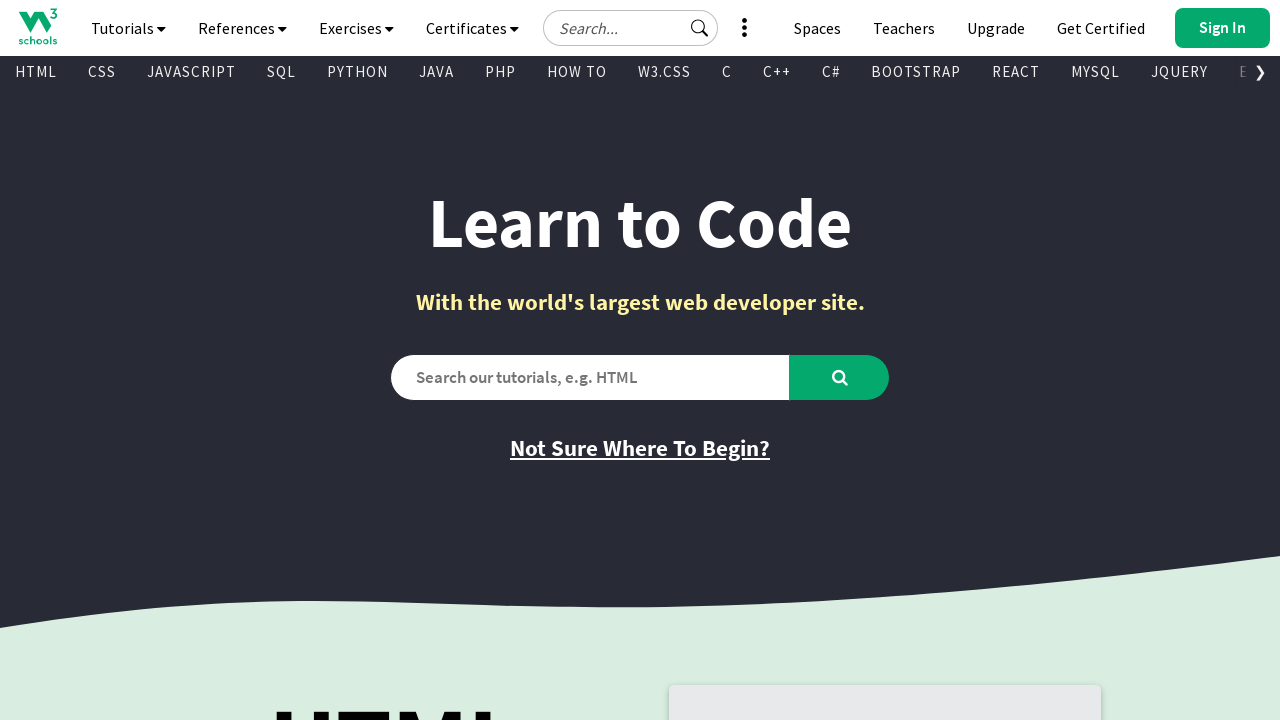

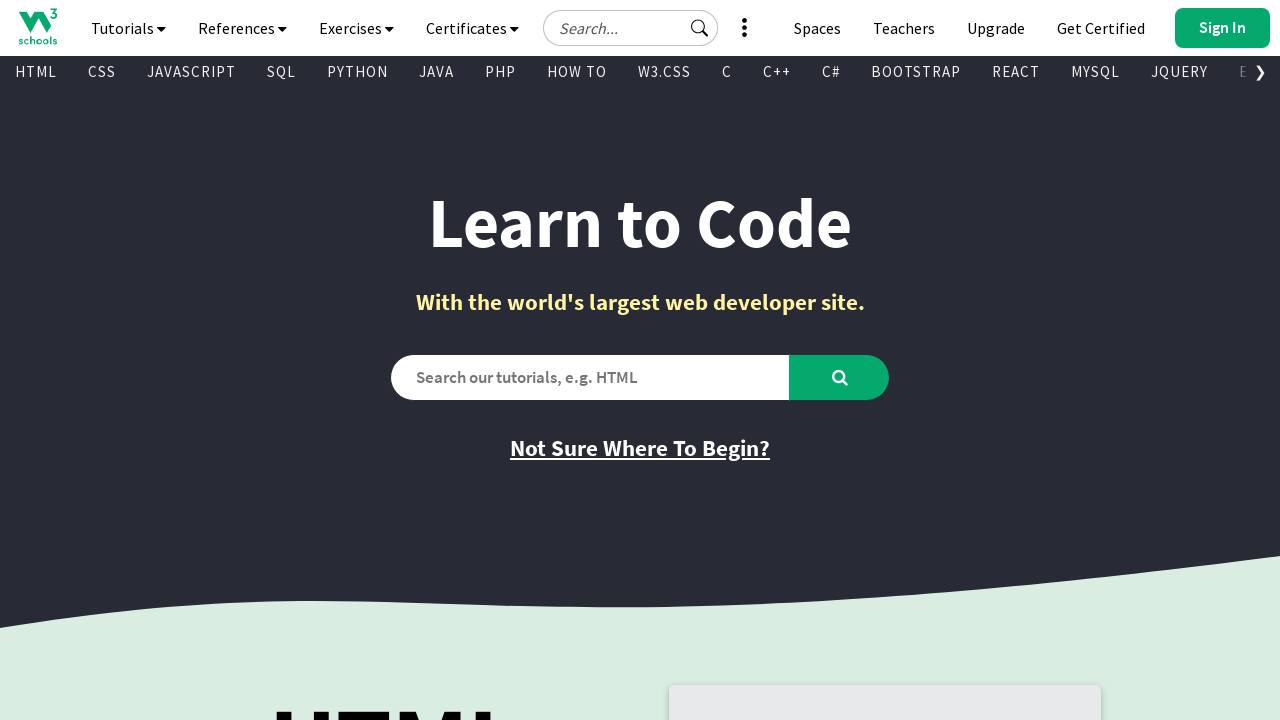